Tests the WIPO Patent Information search functionality by entering a search query, accepting terms of service, selecting a search result, and verifying result cards are displayed.

Starting URL: https://patinformed.wipo.int/

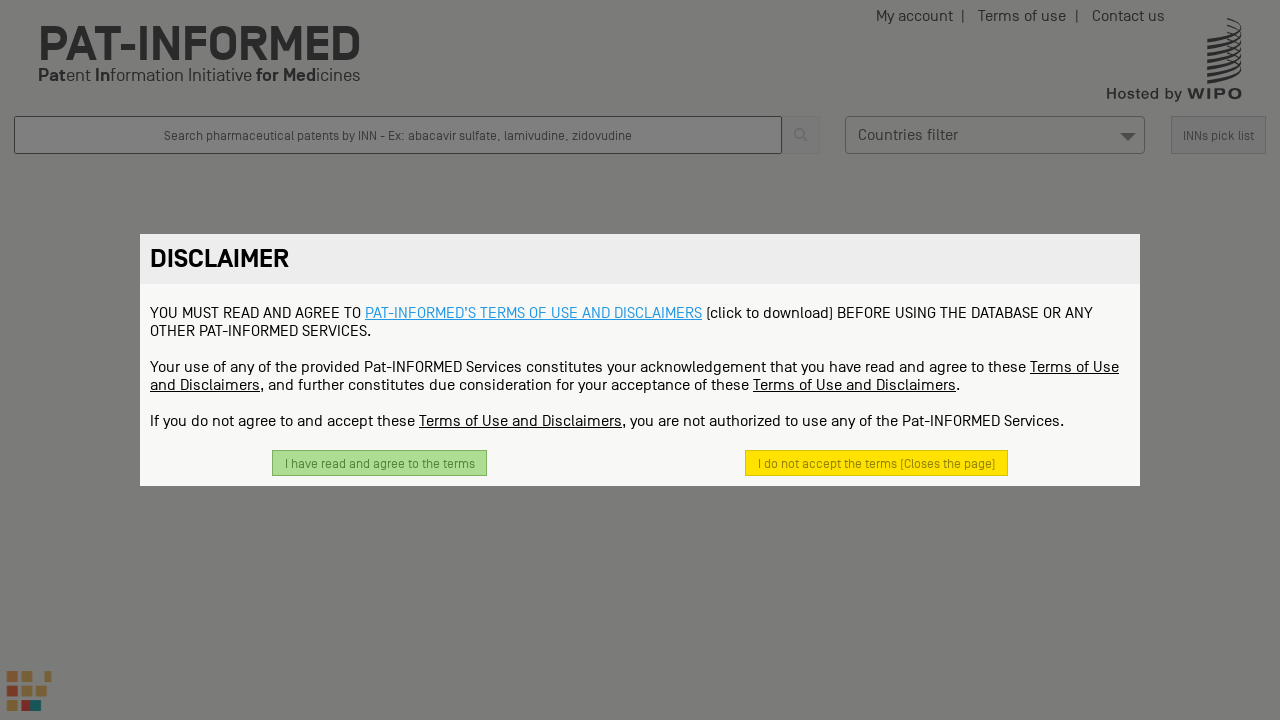

Entered 'paracetamol' in the search field on div.c-search.flex.fullWidth.center-all input
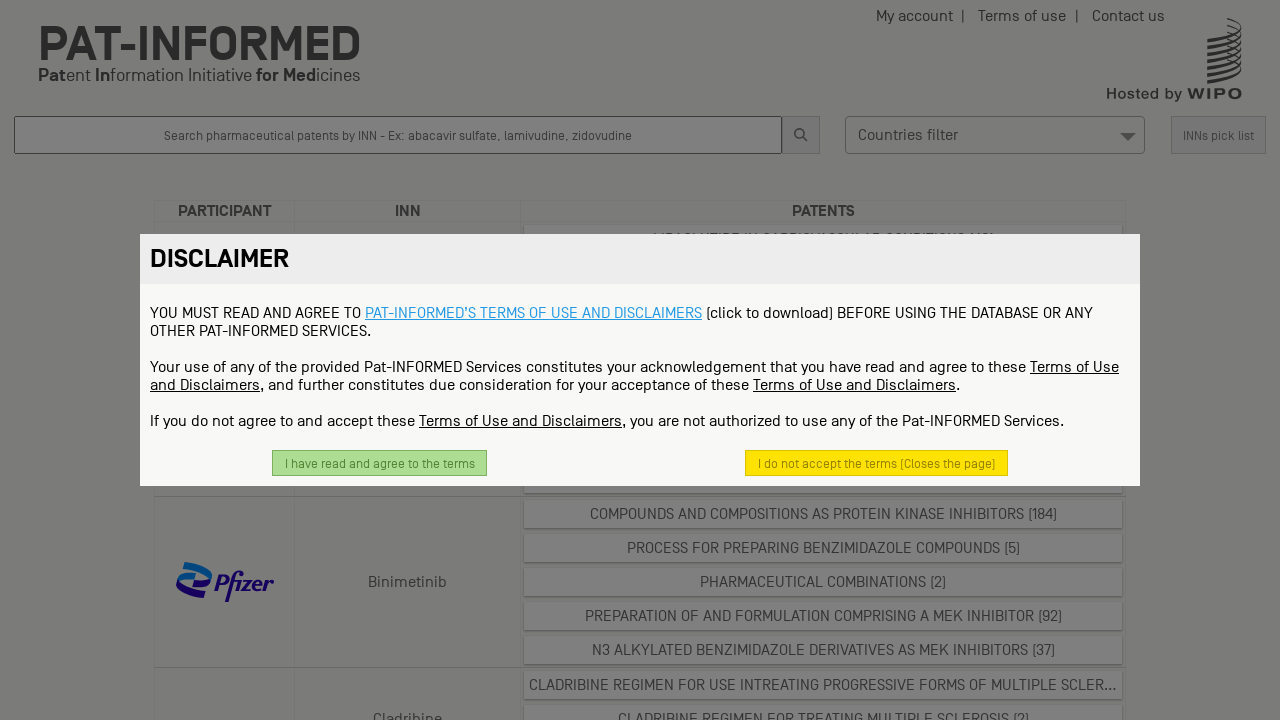

Clicked the terms of service agreement button at (380, 463) on button:has-text('I have read and agree to the terms')
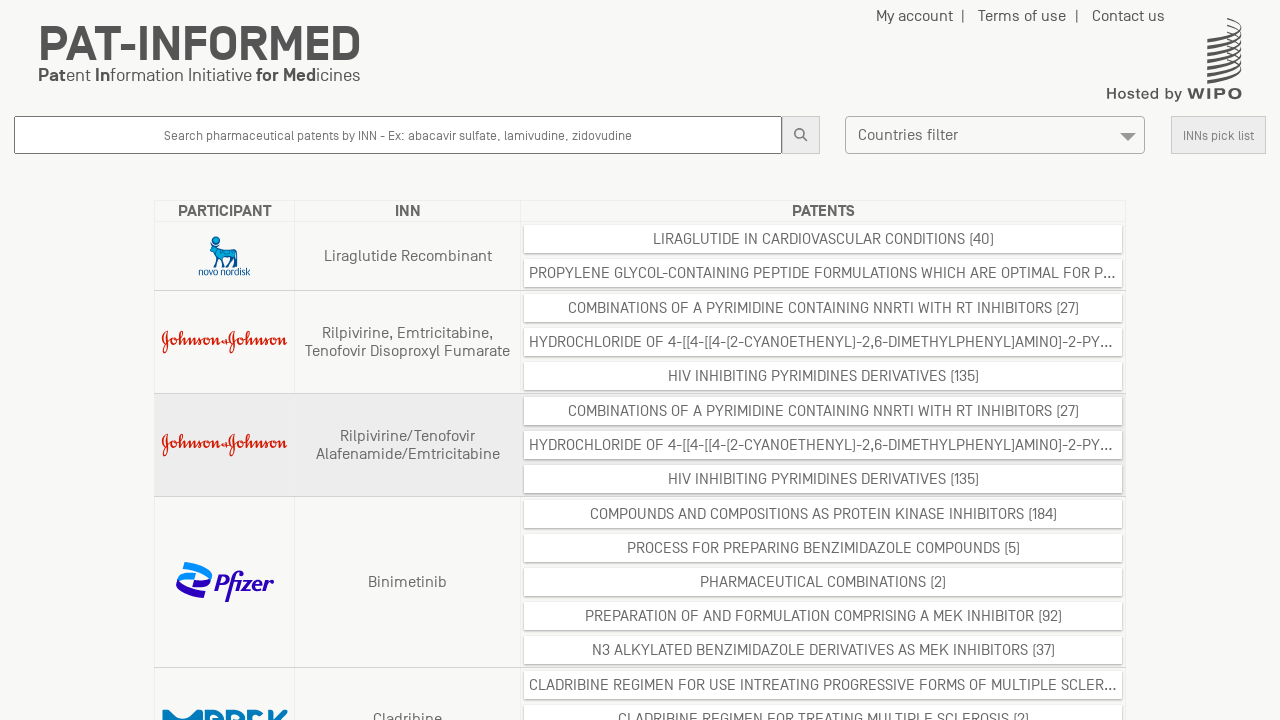

Search results loaded in table
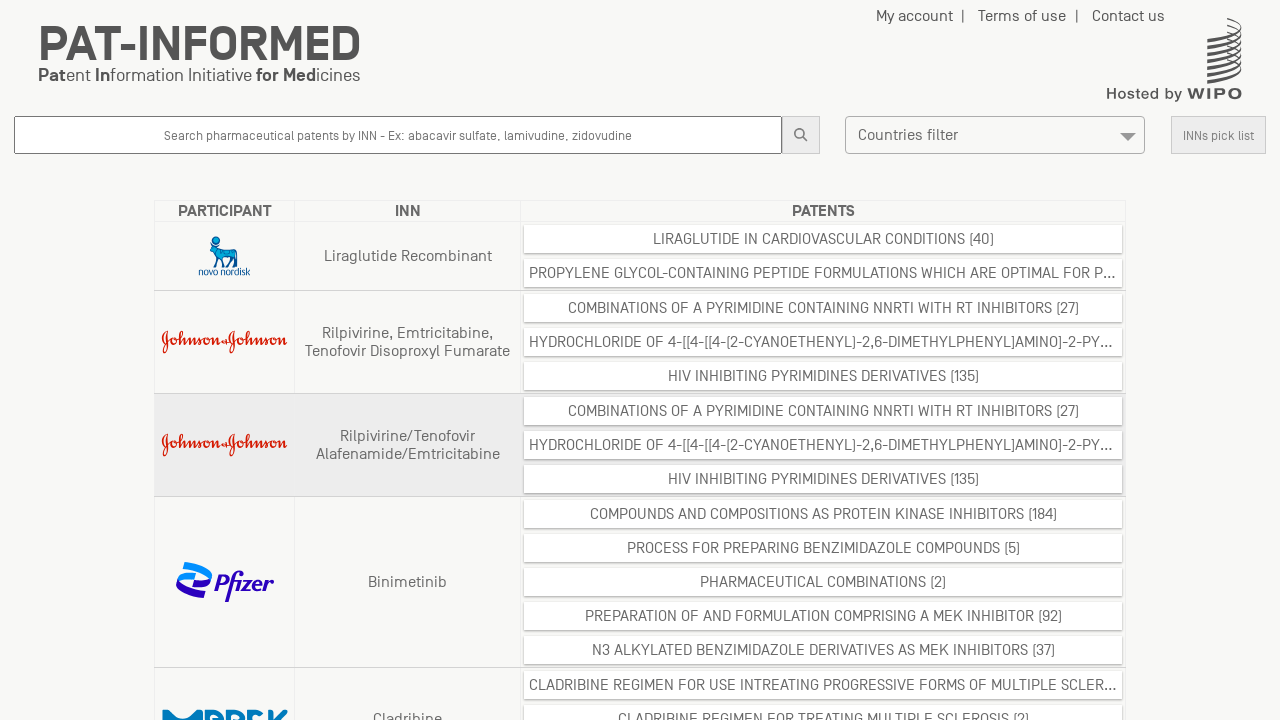

Clicked the first search result at (823, 239) on xpath=//table//tr/td[3]//li >> nth=0
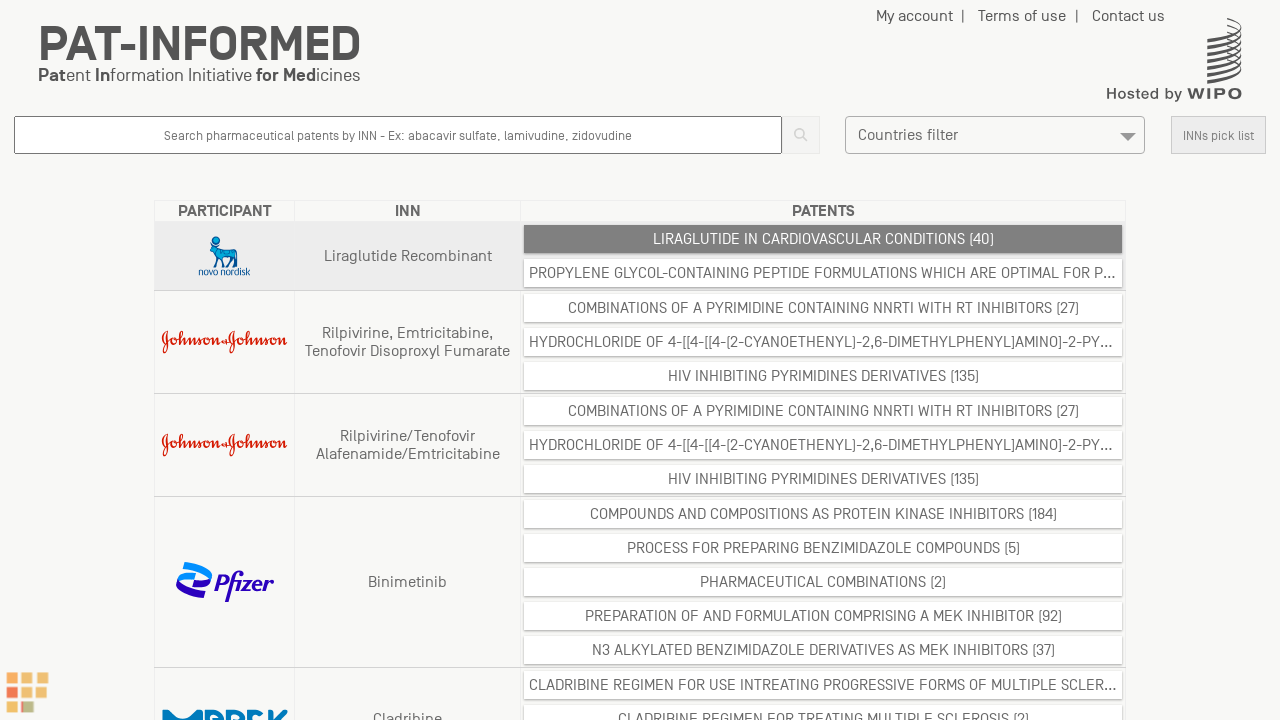

Result cards displayed on the page
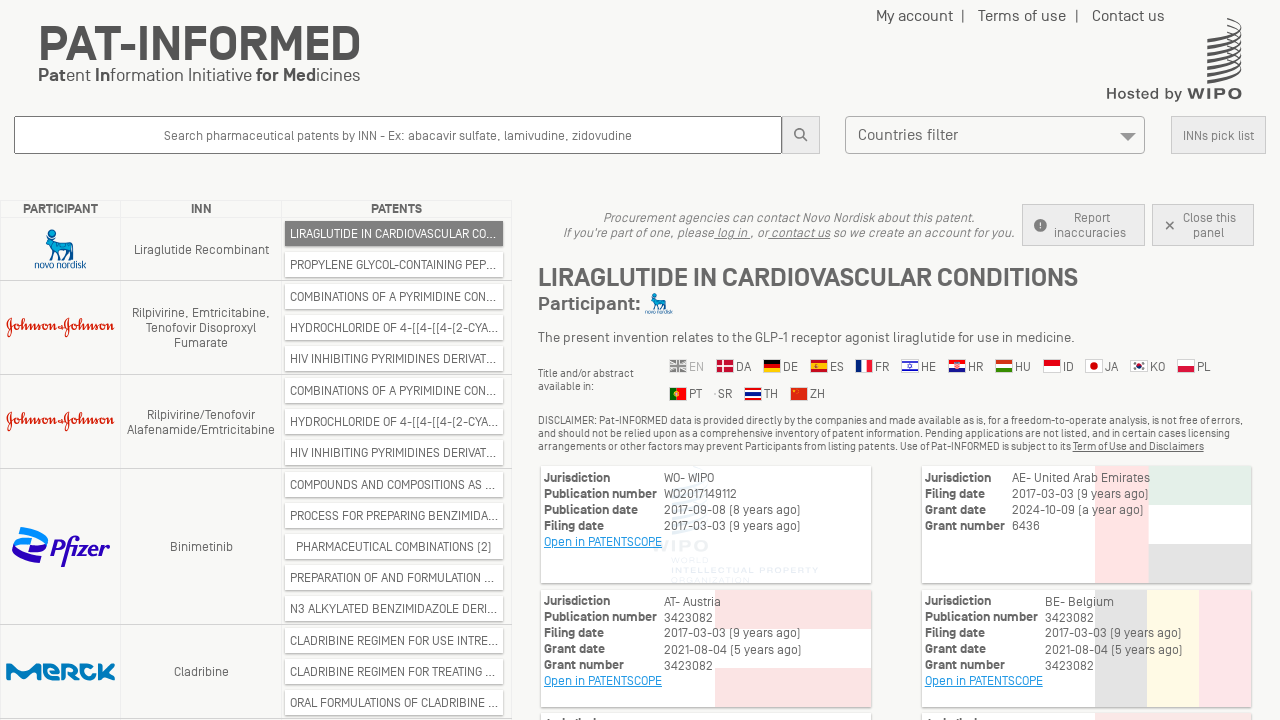

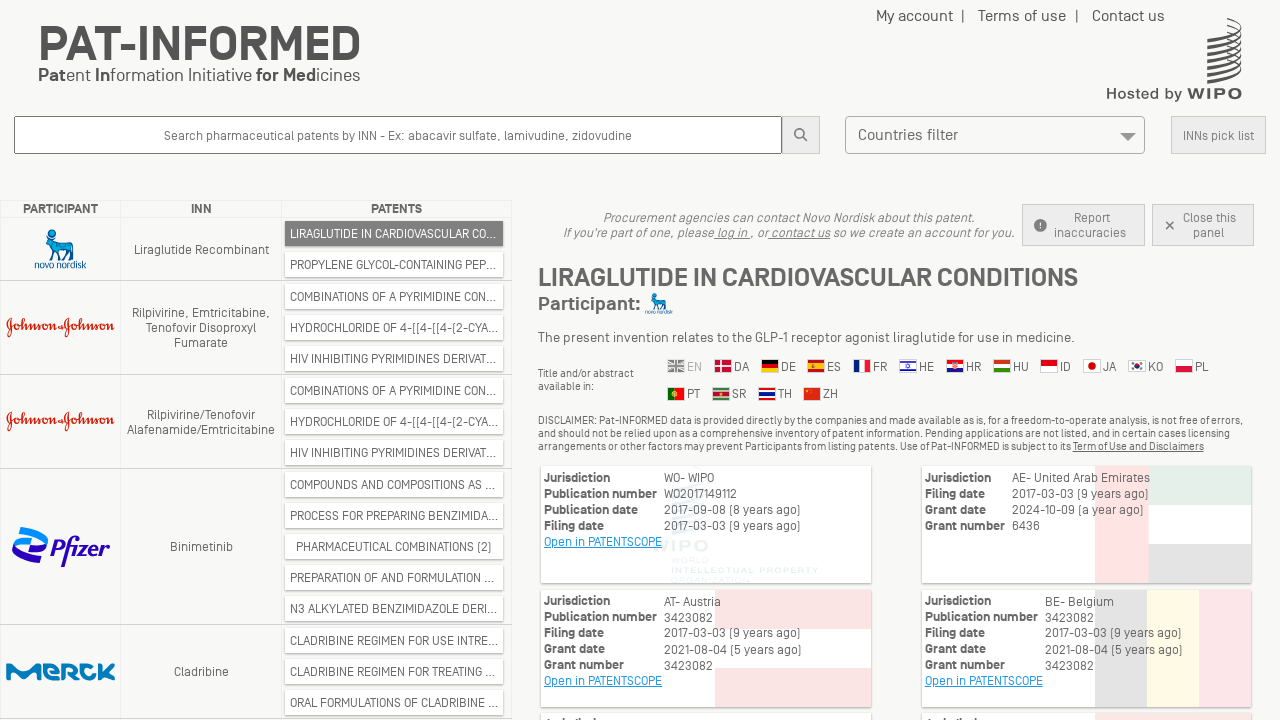